Tests hover functionality by hovering over a button and verifying the event is triggered

Starting URL: https://testpages.herokuapp.com/styled/events/javascript-events.html

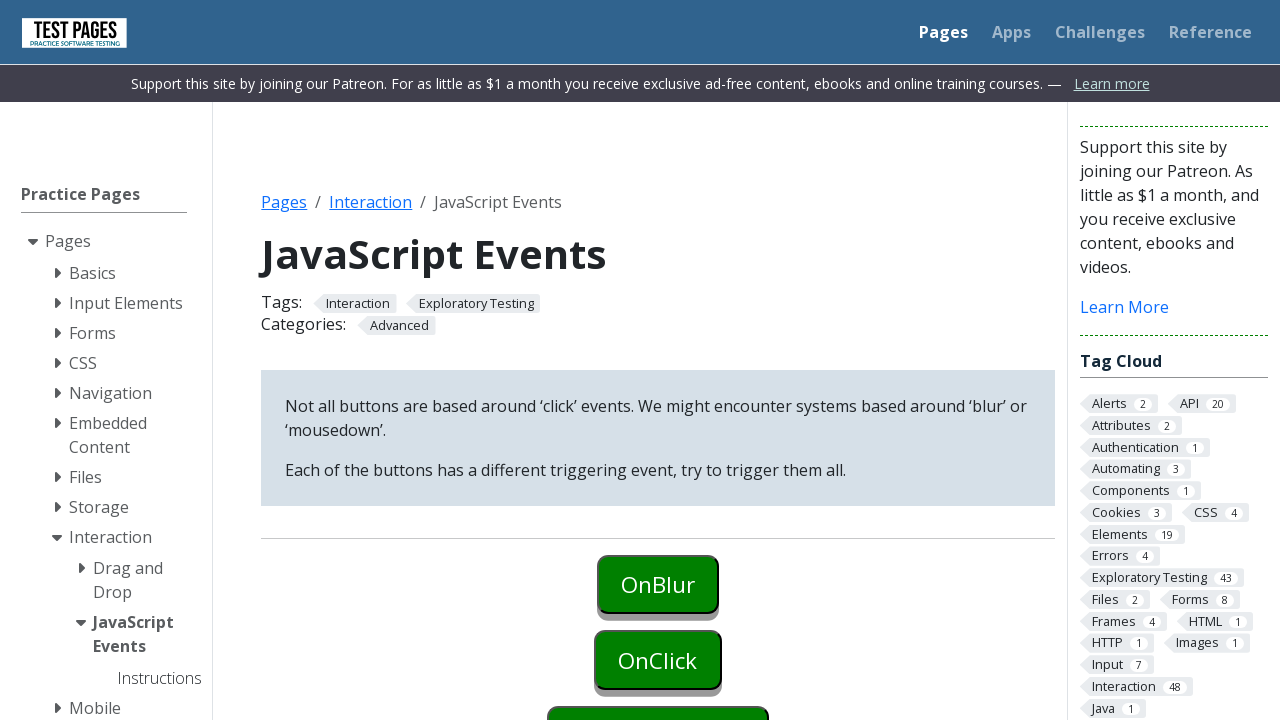

Scrolled to the onmouseover button element
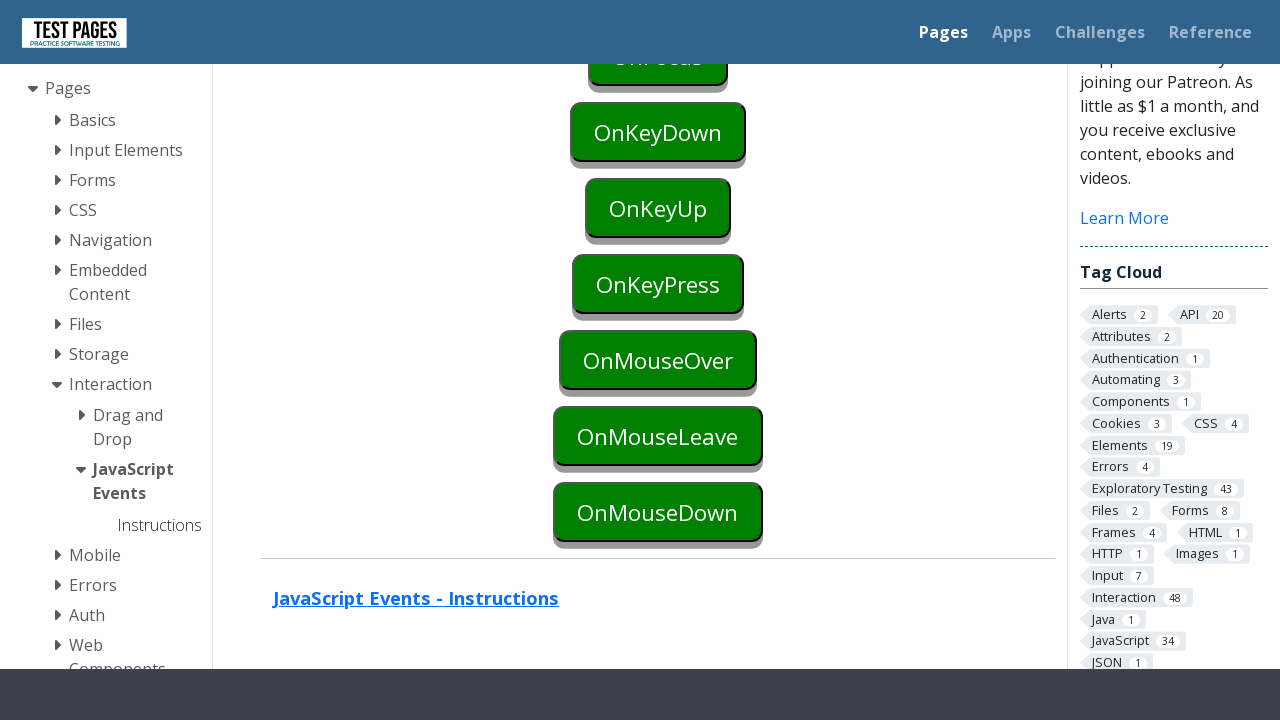

Hovered over the button to trigger mouseover event at (658, 360) on #onmouseover
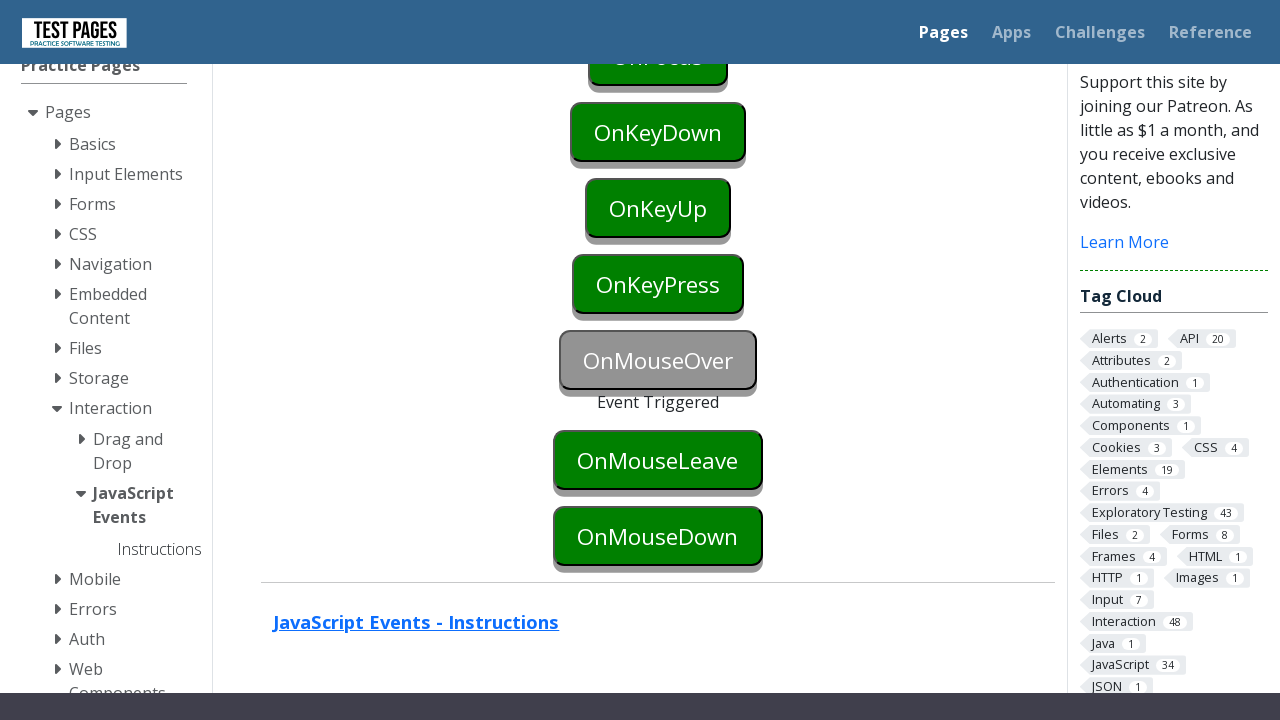

Verified that hover event was triggered - status shows 'Event Triggered'
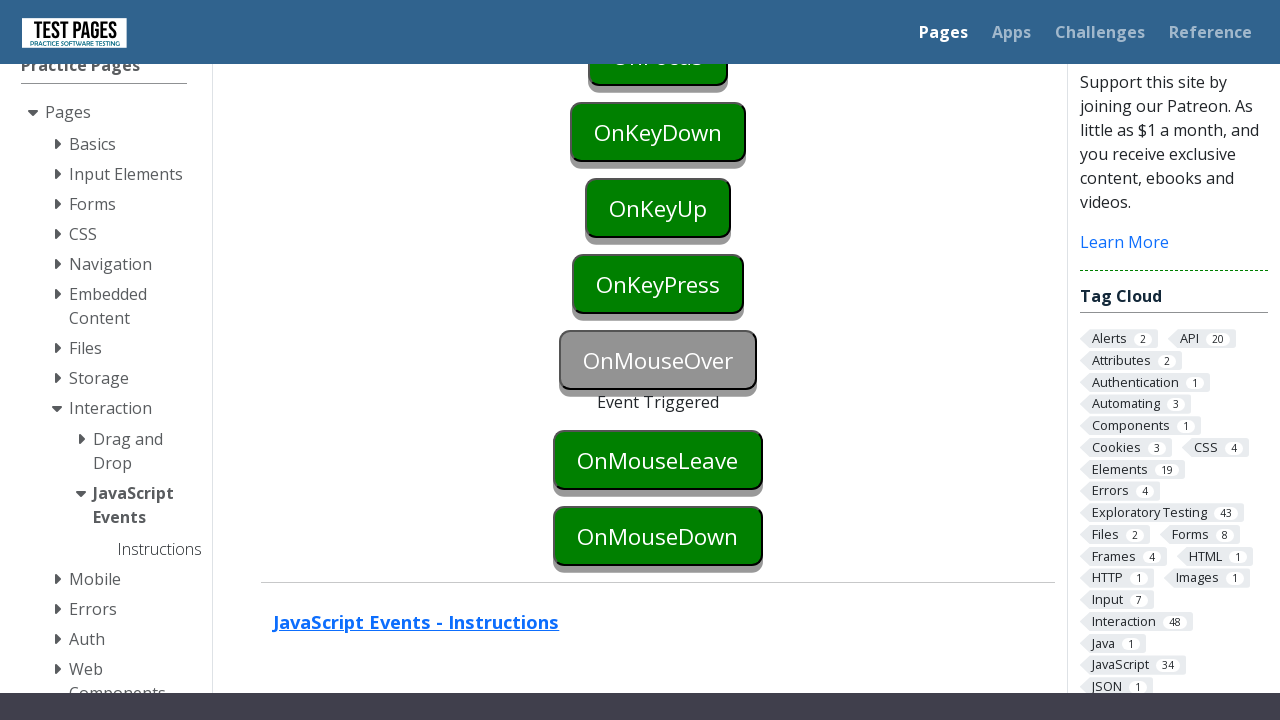

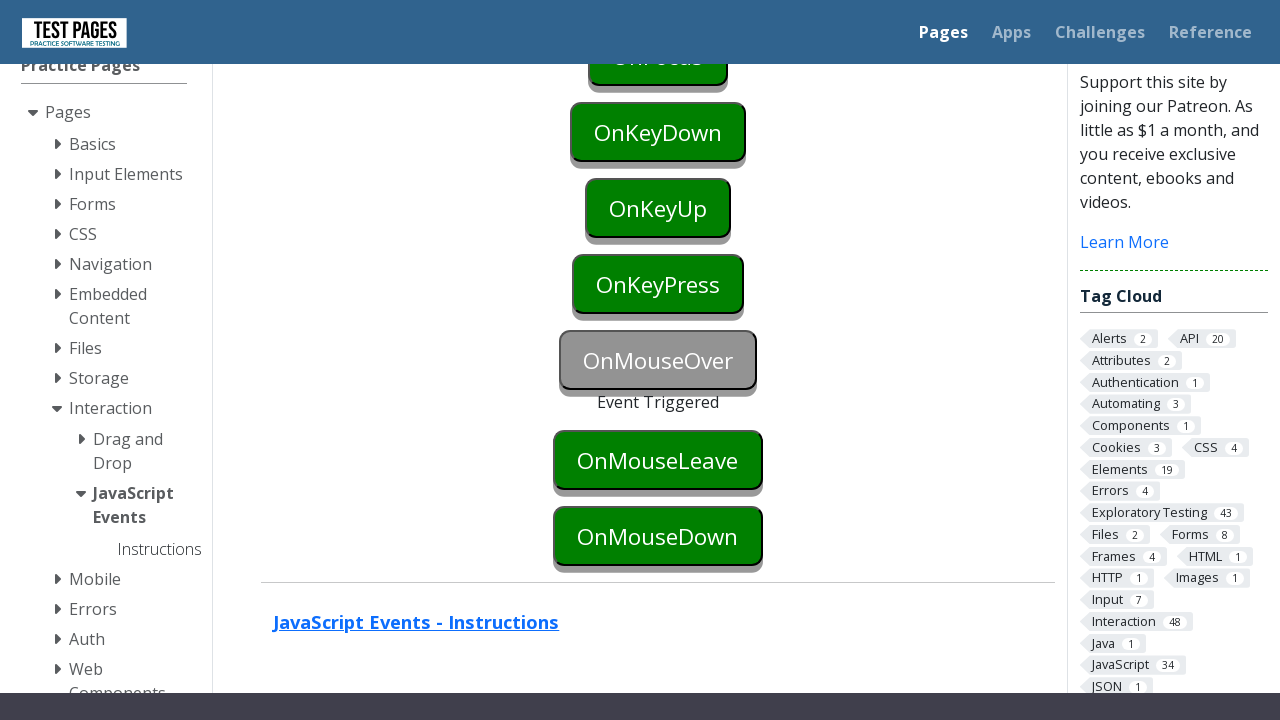